Tests browser navigation methods by navigating between two websites using forward and back buttons

Starting URL: https://www.testotomasyonu.com

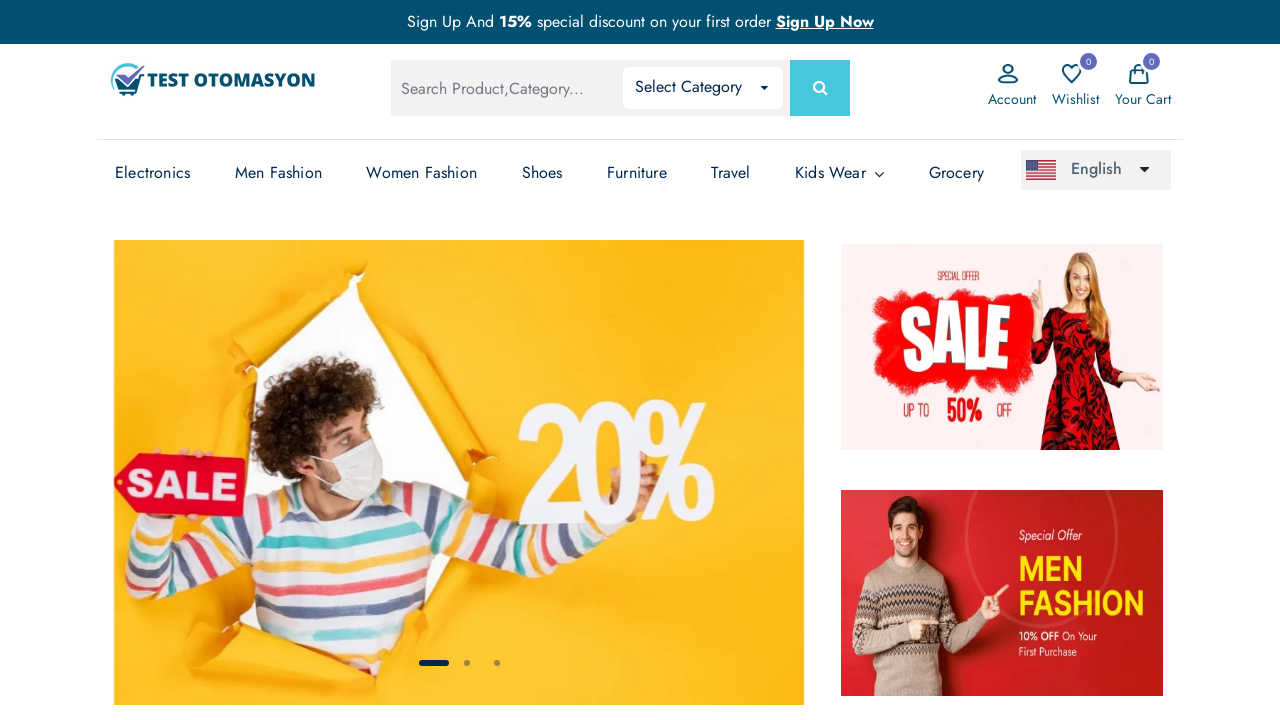

Navigated to Wise Quarter homepage (https://www.wisequarter.com)
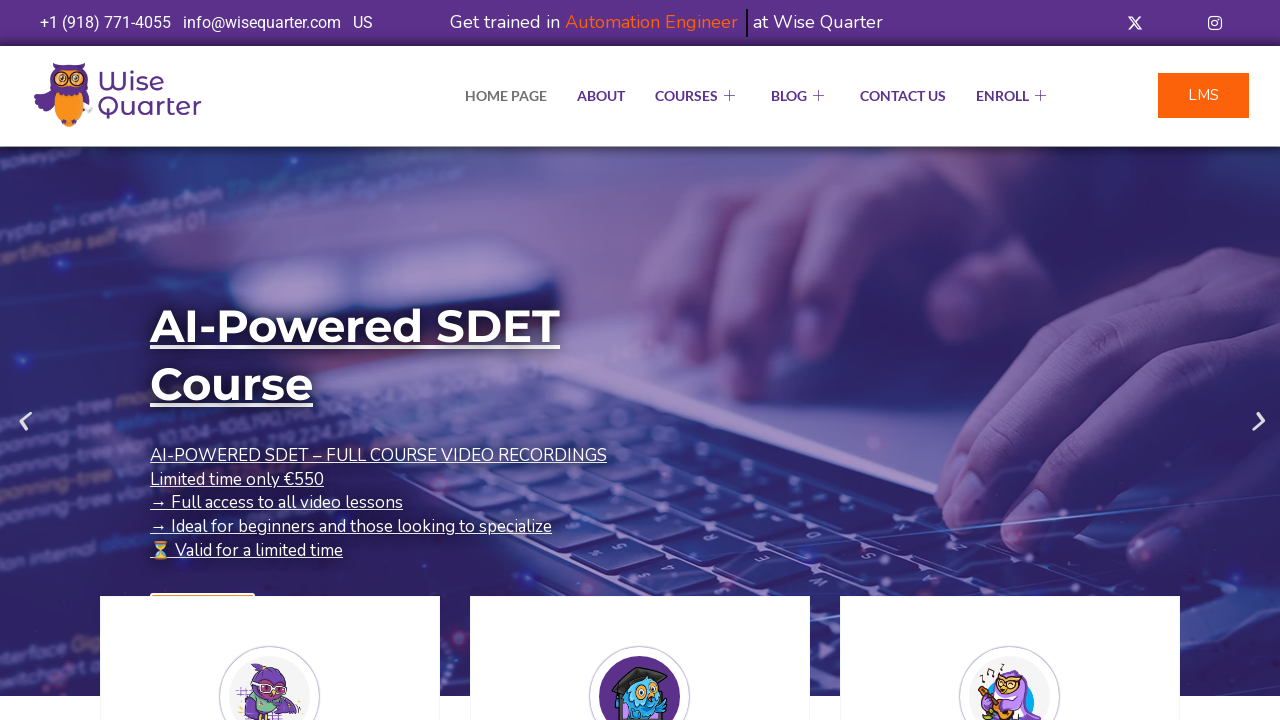

Navigated back to Test Otomasyonu homepage
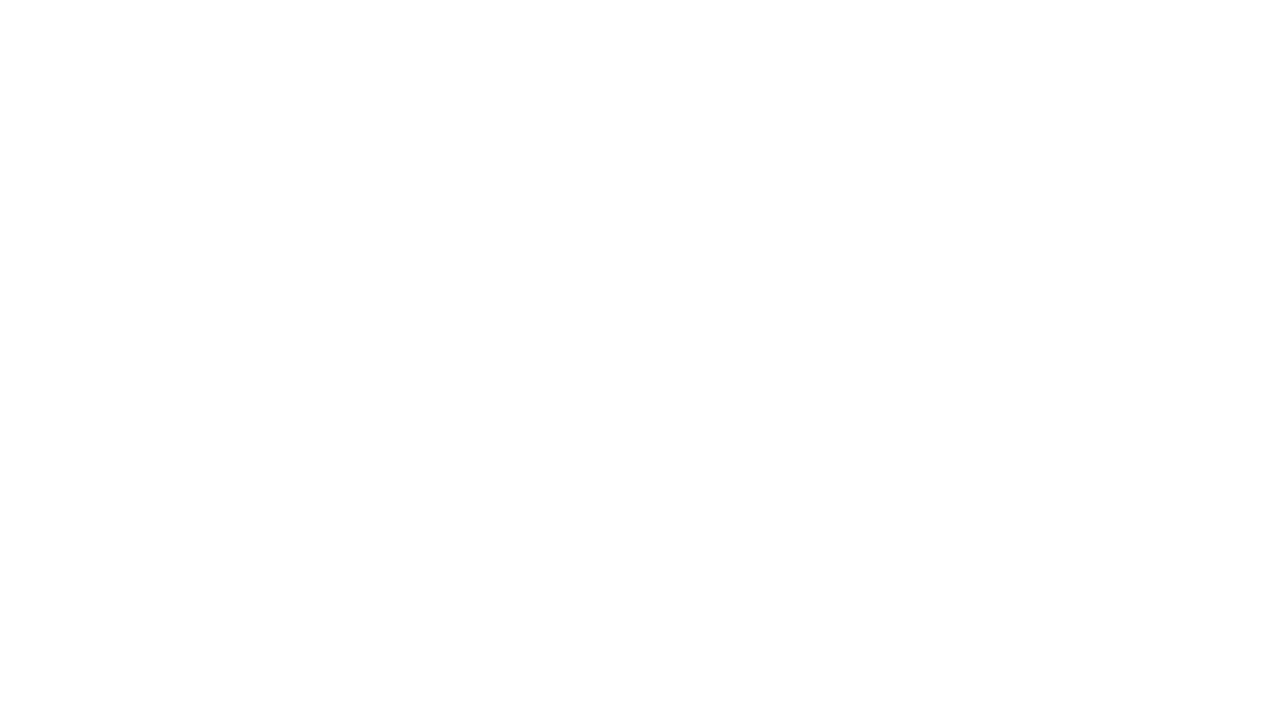

Navigated forward to Wise Quarter homepage
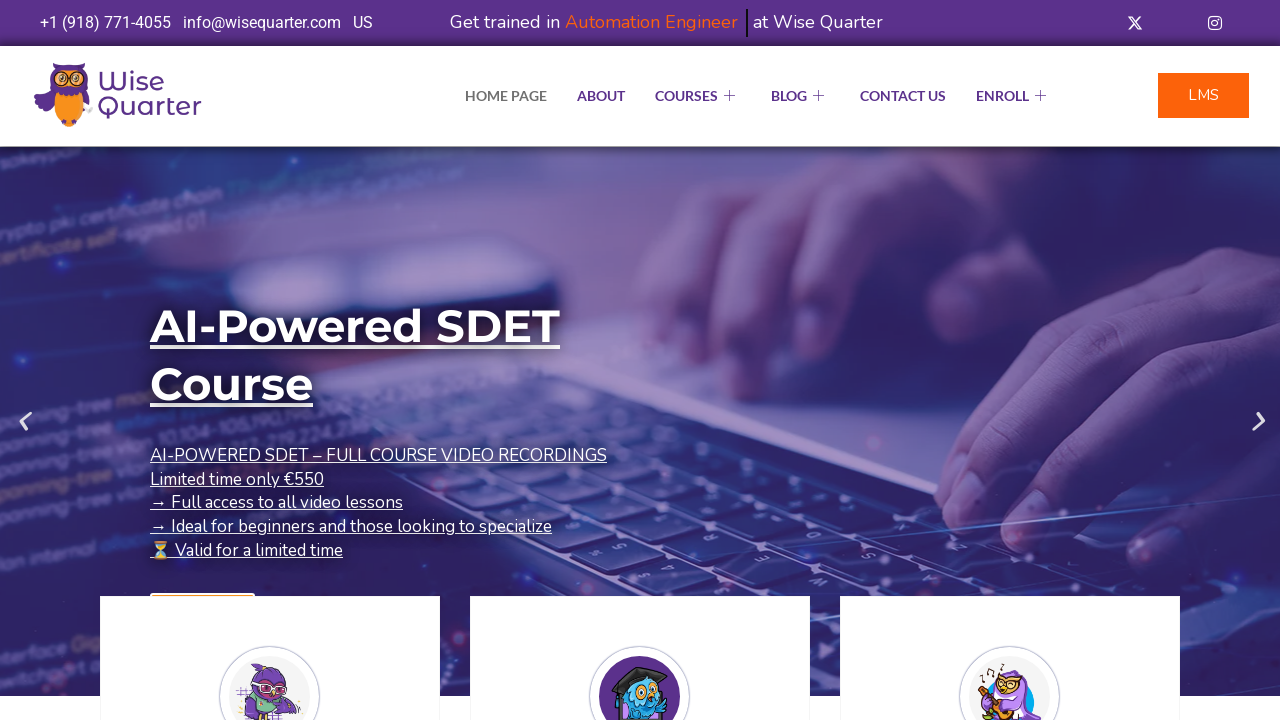

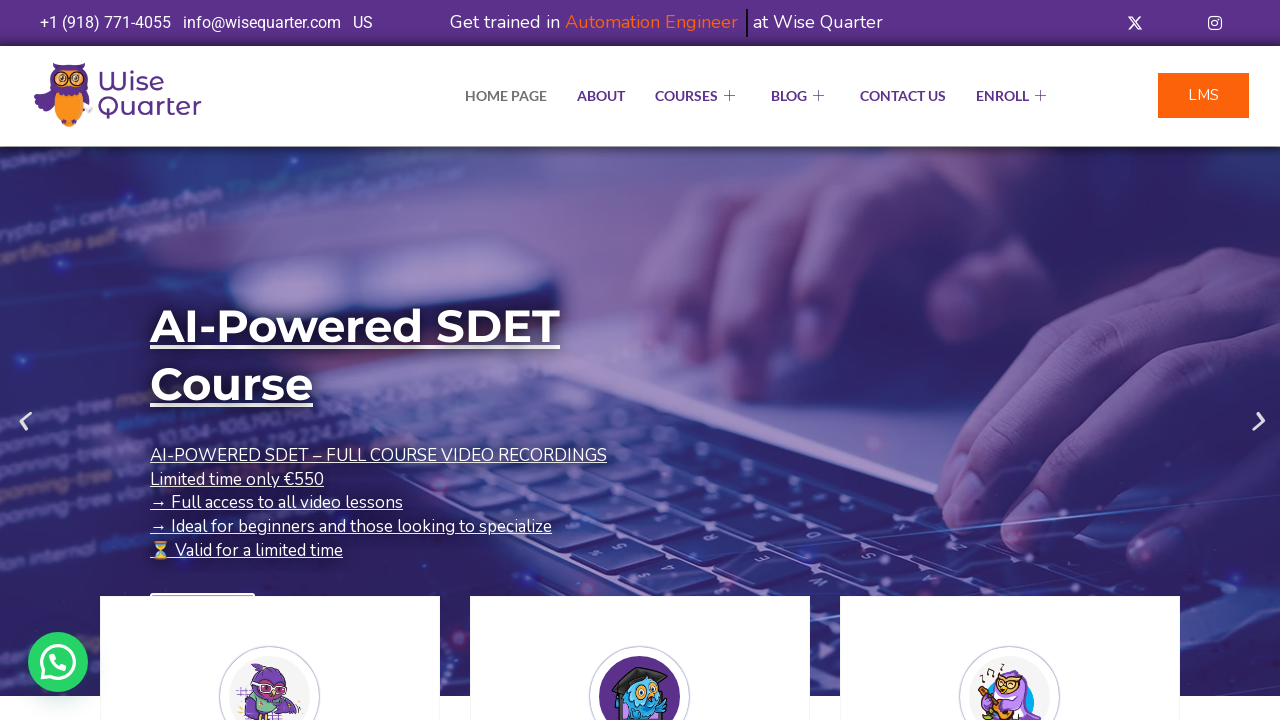